Tests multiple select dropdown functionality by selecting all options, verifying selections, and then deselecting all options from a programming languages dropdown.

Starting URL: https://practice.cydeo.com/dropdown

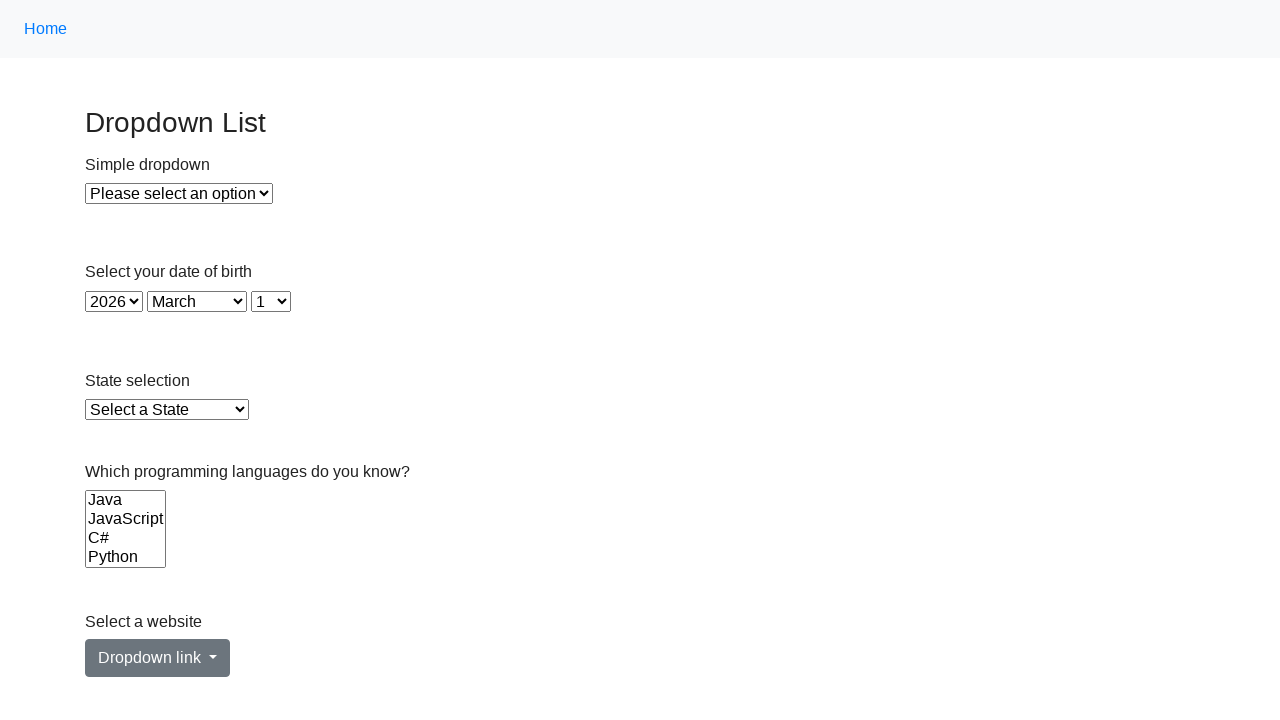

Located the multiple select dropdown by name 'Languages'
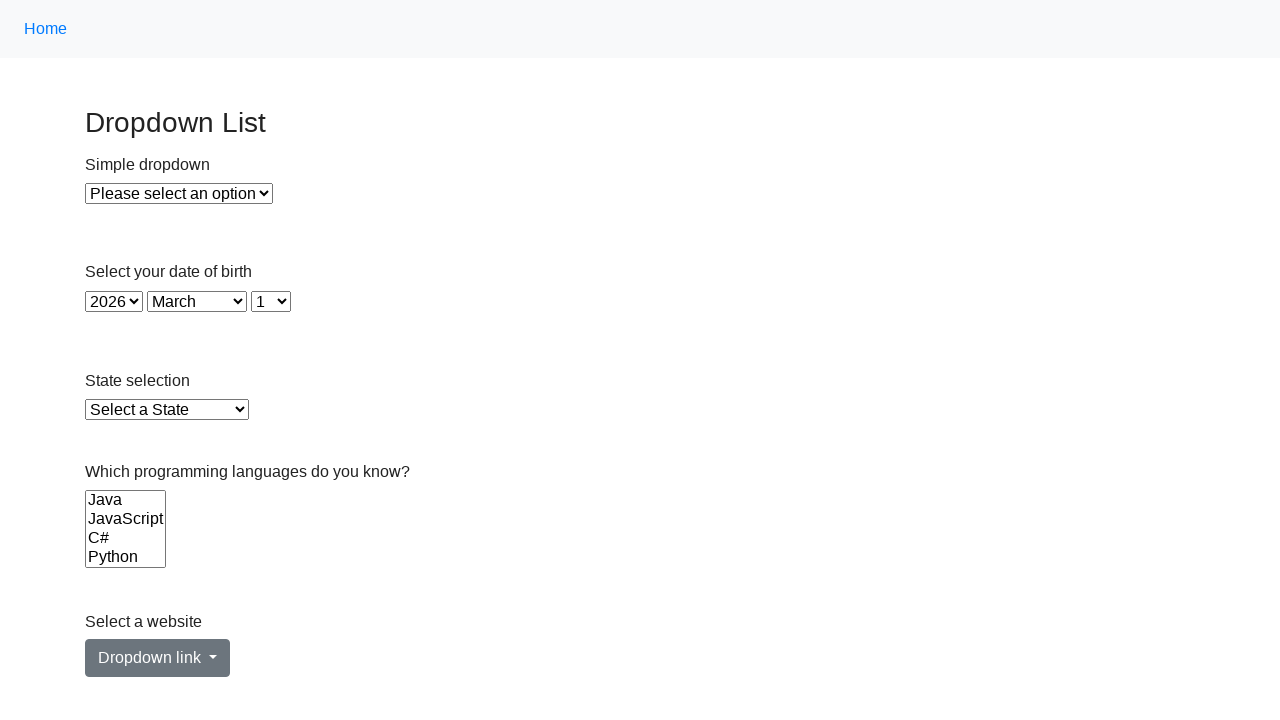

Dropdown element became visible
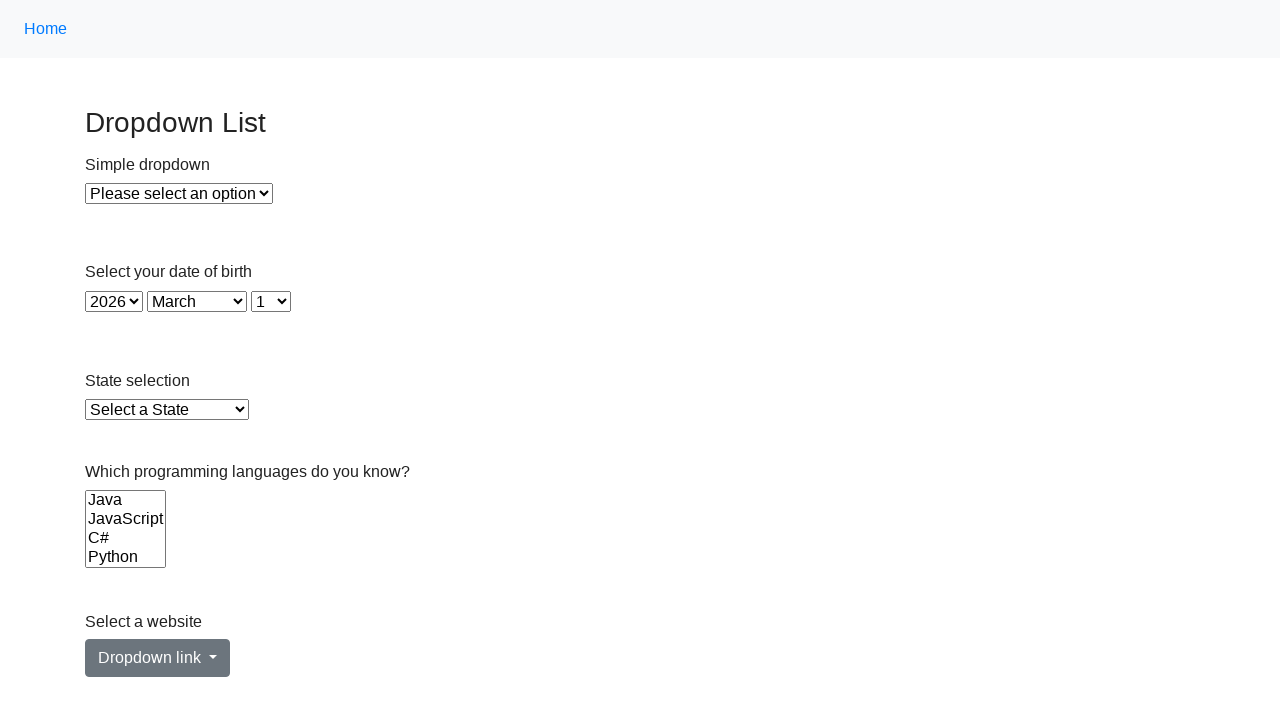

Located all option elements in the dropdown
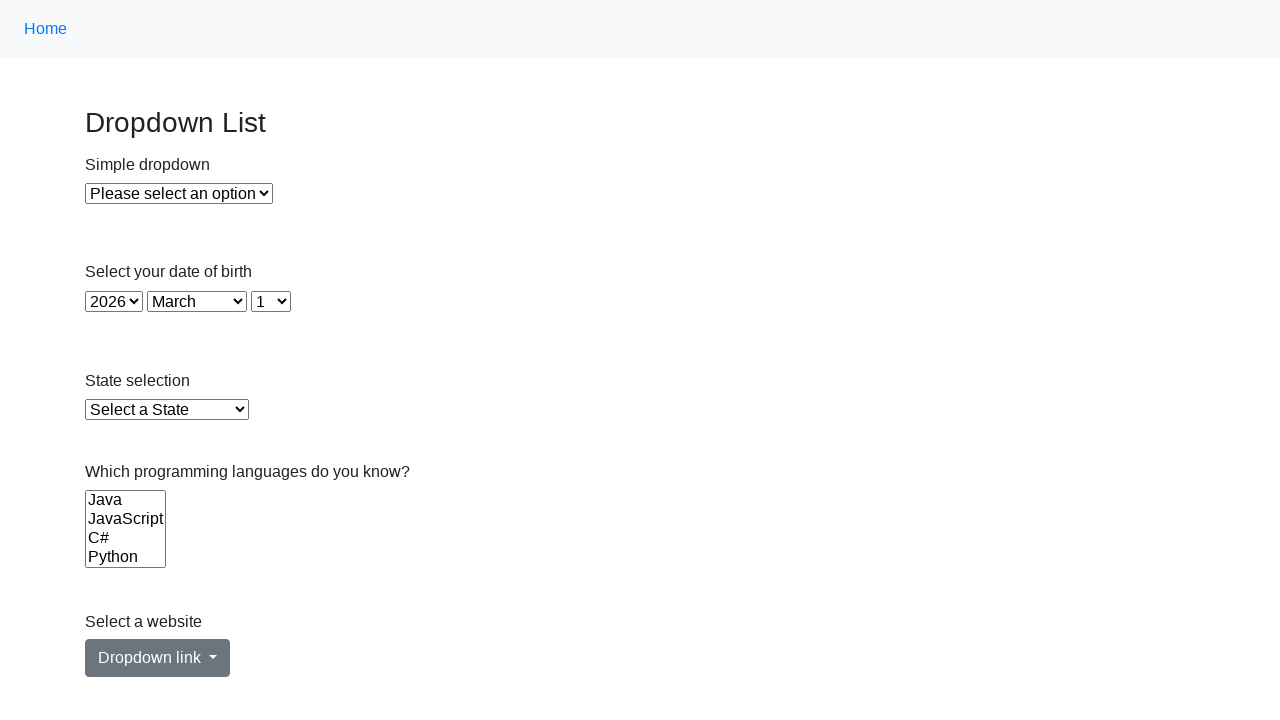

Counted 6 options in the dropdown
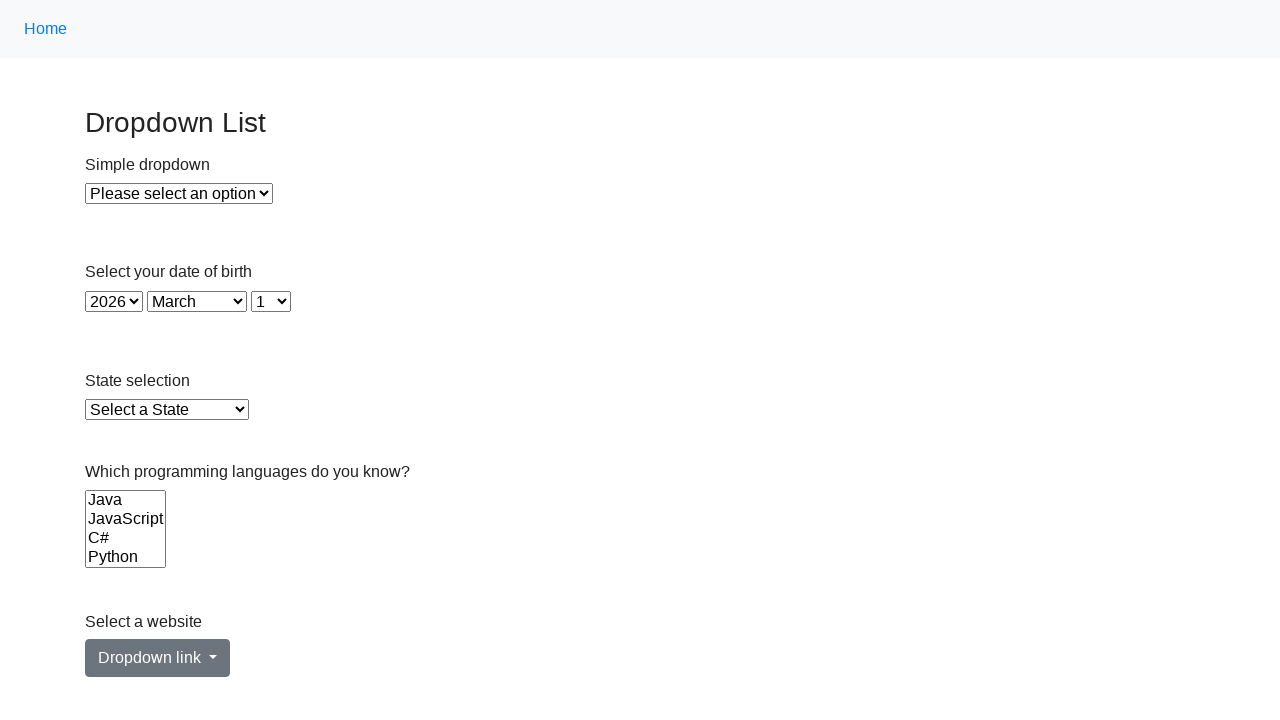

Selected option 0 using Ctrl+click at (126, 500) on select[name='Languages'] >> option >> nth=0
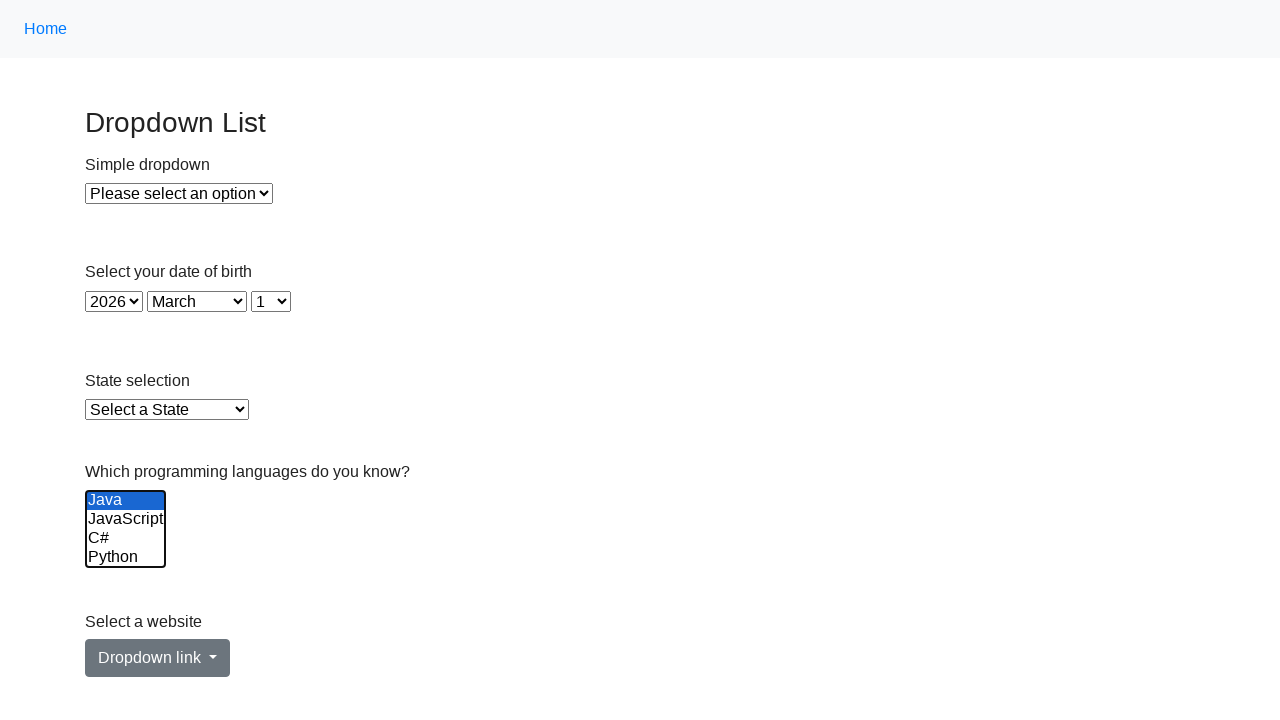

Selected option 1 using Ctrl+click at (126, 519) on select[name='Languages'] >> option >> nth=1
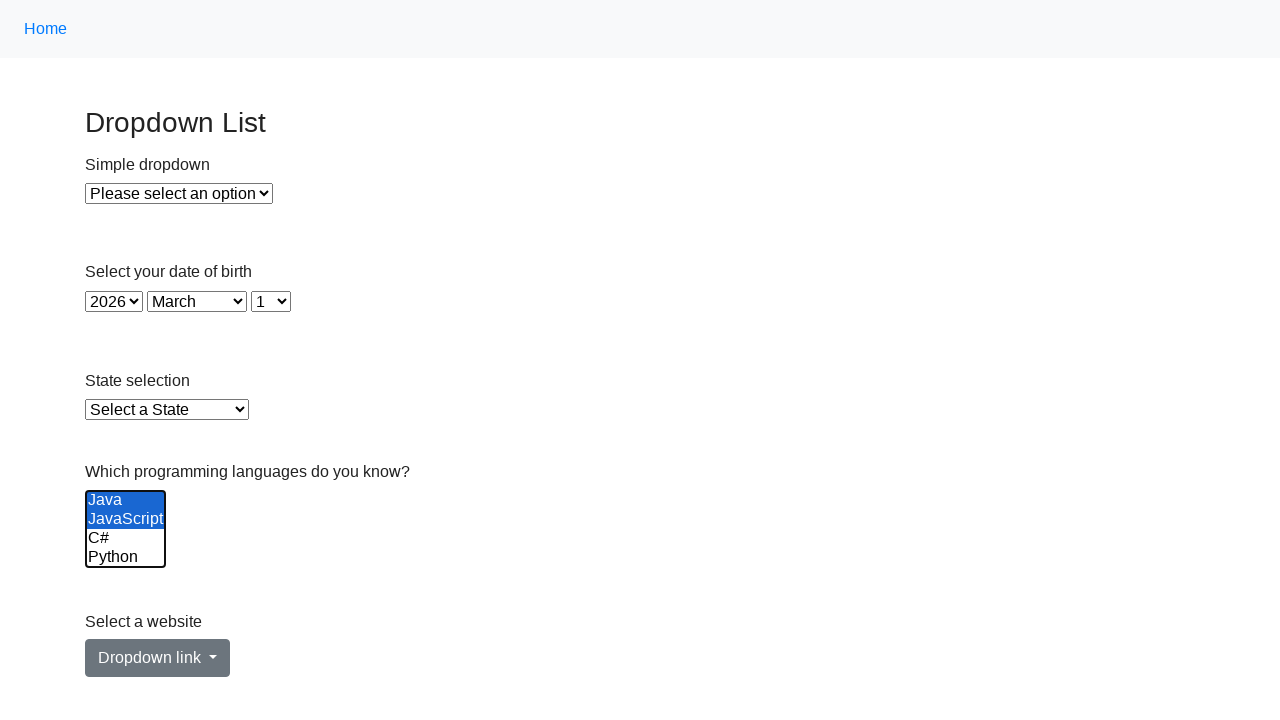

Selected option 2 using Ctrl+click at (126, 538) on select[name='Languages'] >> option >> nth=2
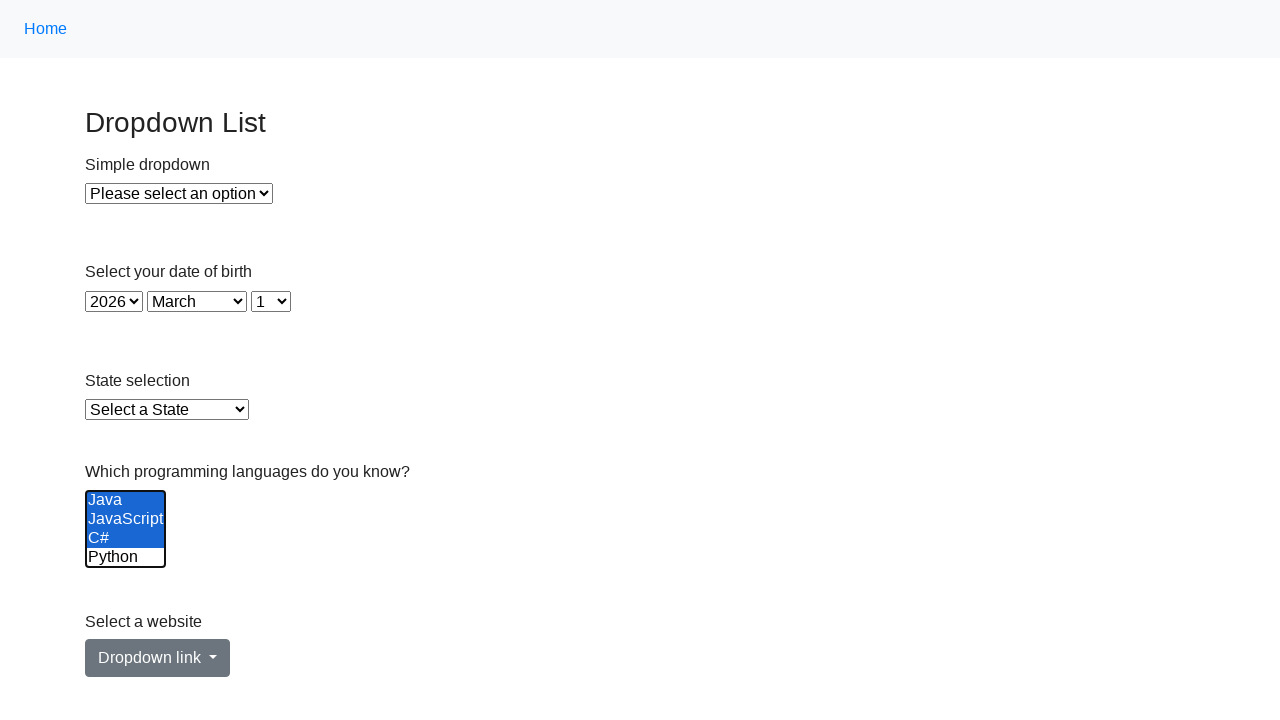

Selected option 3 using Ctrl+click at (126, 558) on select[name='Languages'] >> option >> nth=3
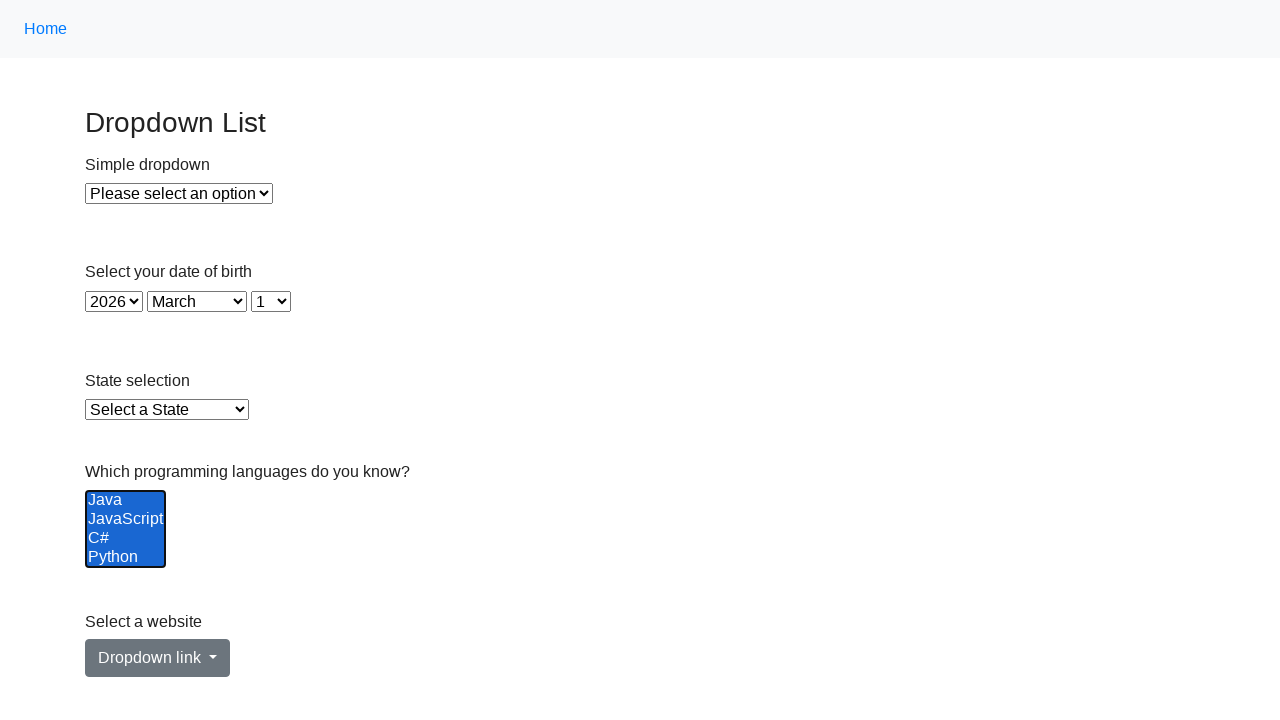

Selected option 4 using Ctrl+click at (126, 539) on select[name='Languages'] >> option >> nth=4
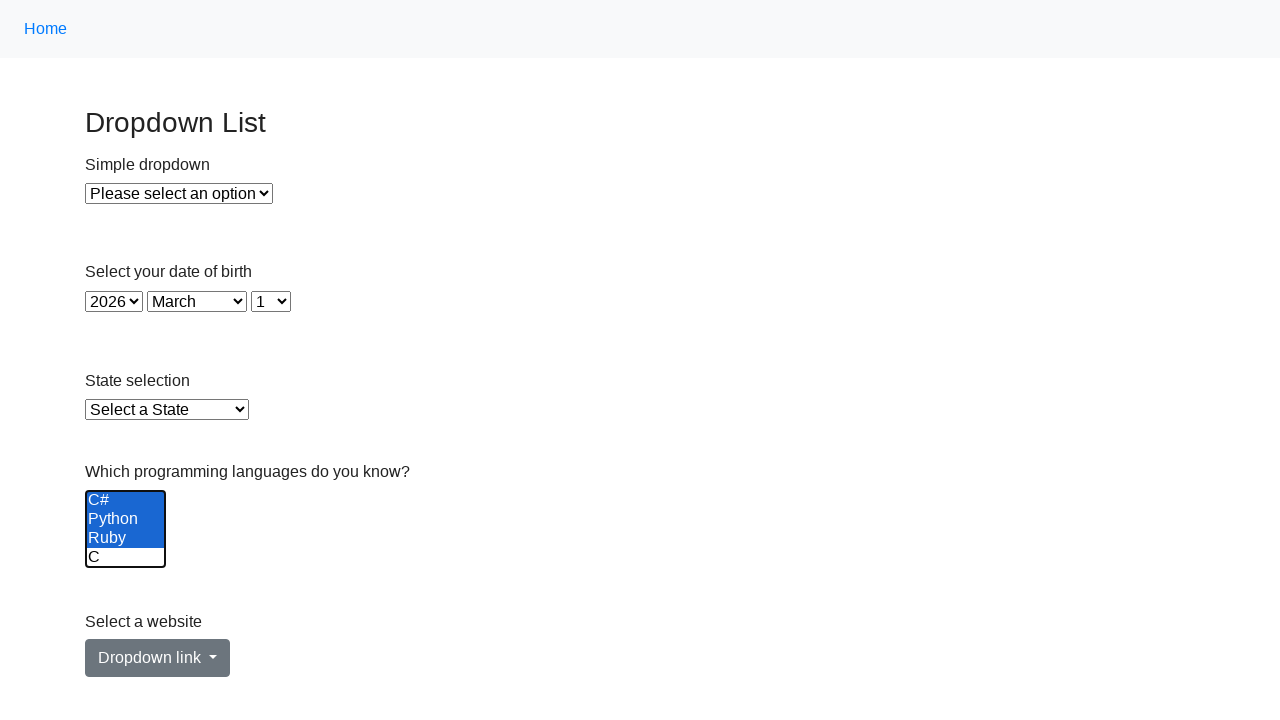

Selected option 5 using Ctrl+click at (126, 558) on select[name='Languages'] >> option >> nth=5
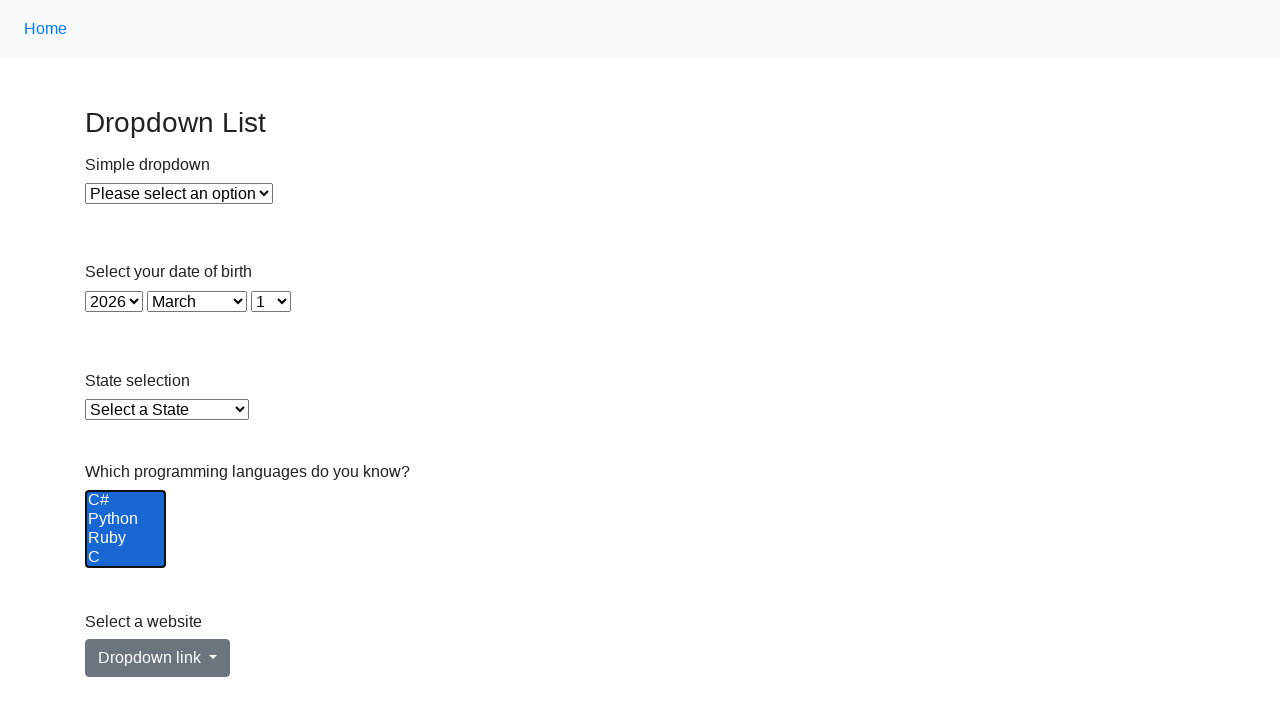

Waited 500ms for selections to register
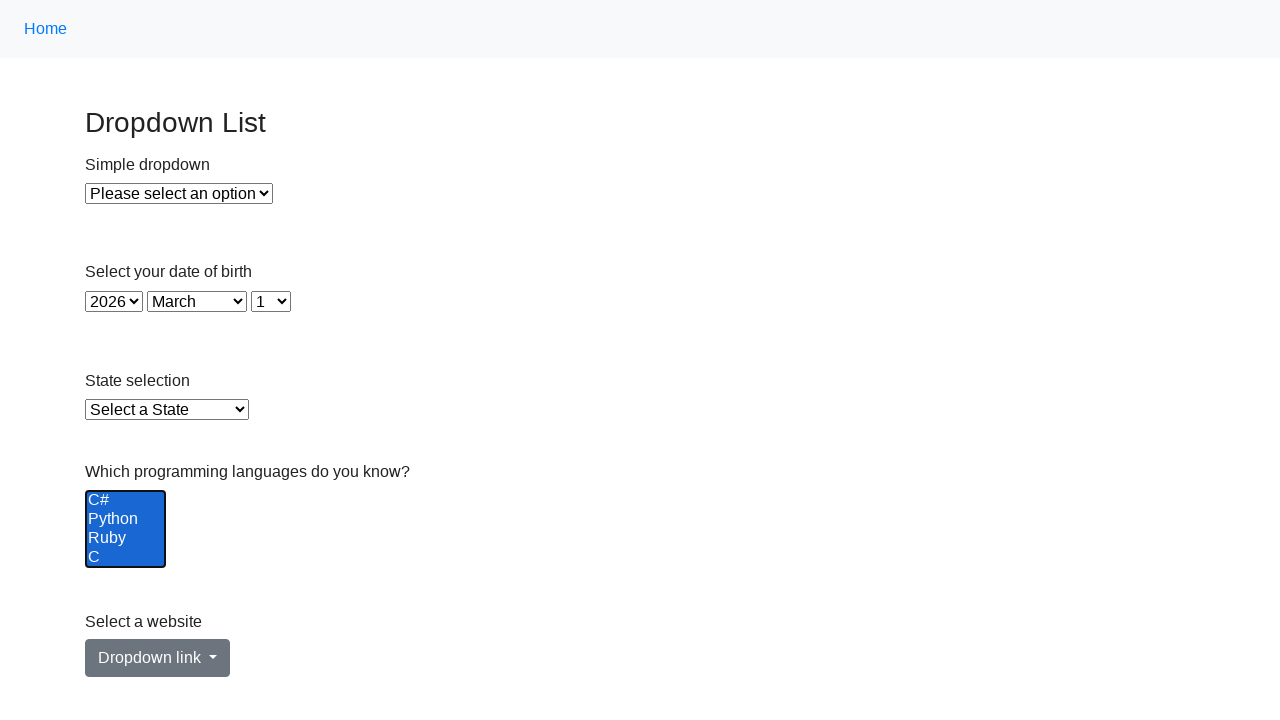

Checking selected state of option 0
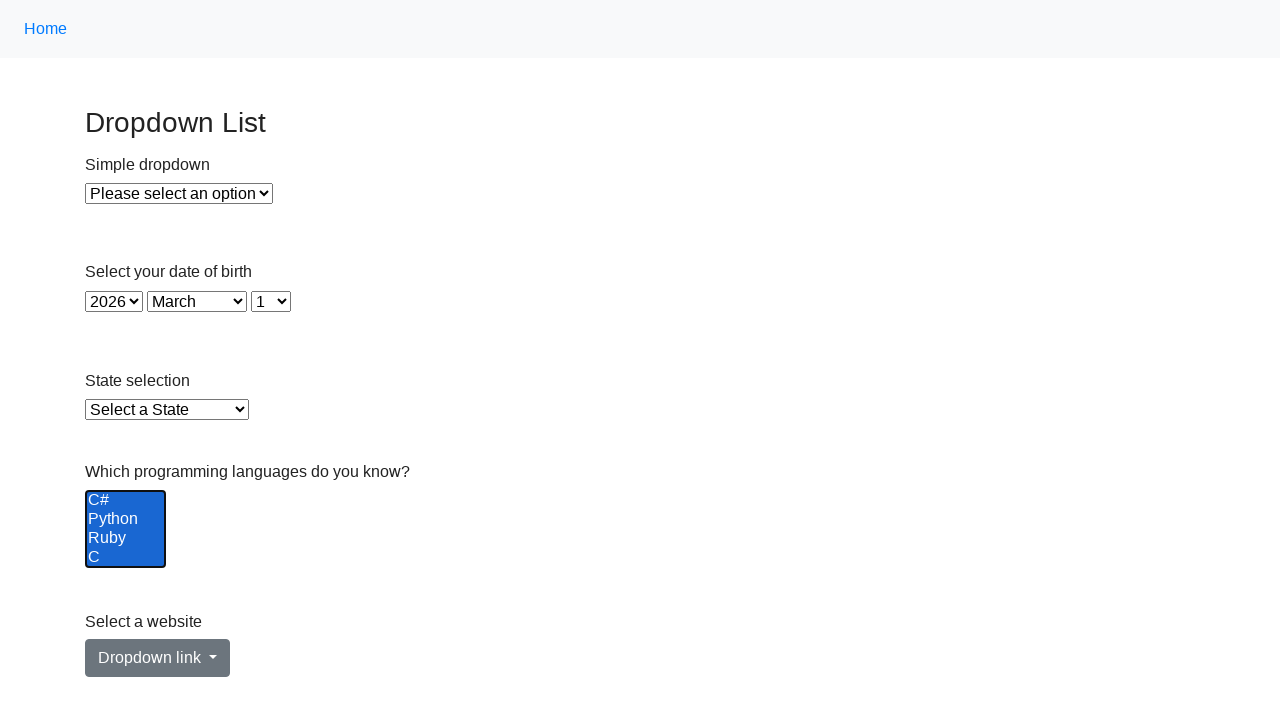

Option 0 is selected: Java
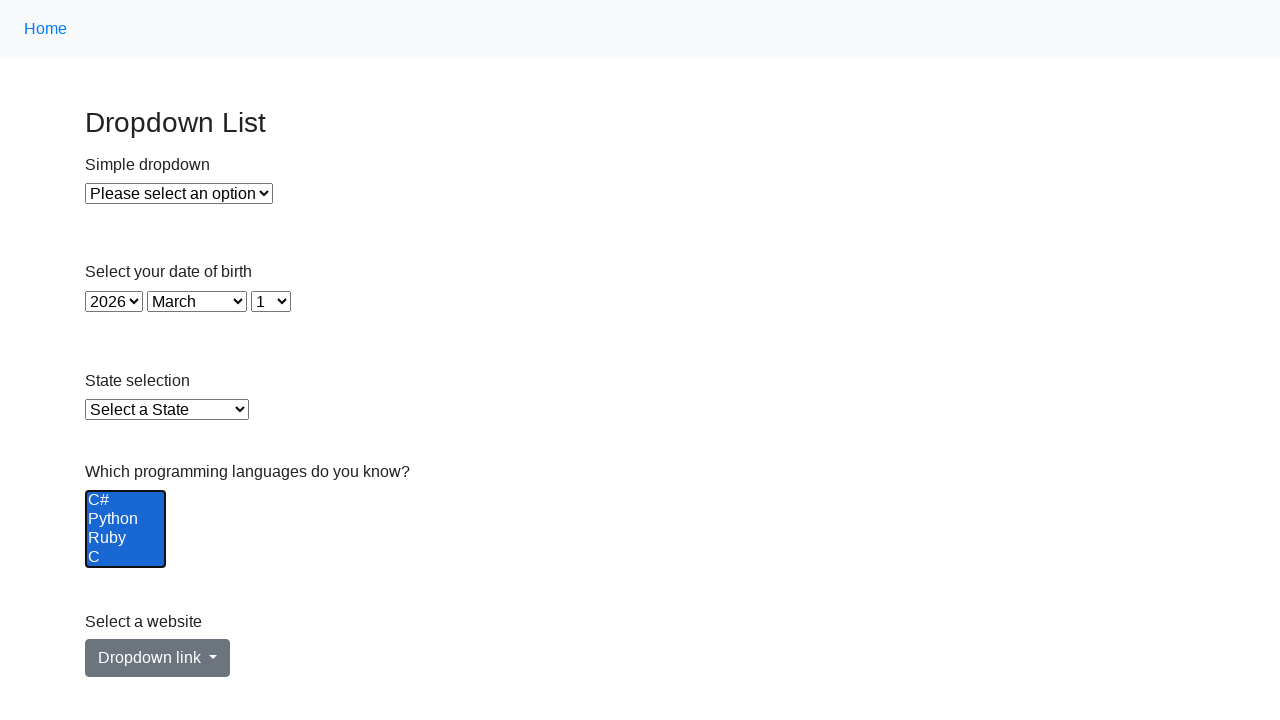

Checking selected state of option 1
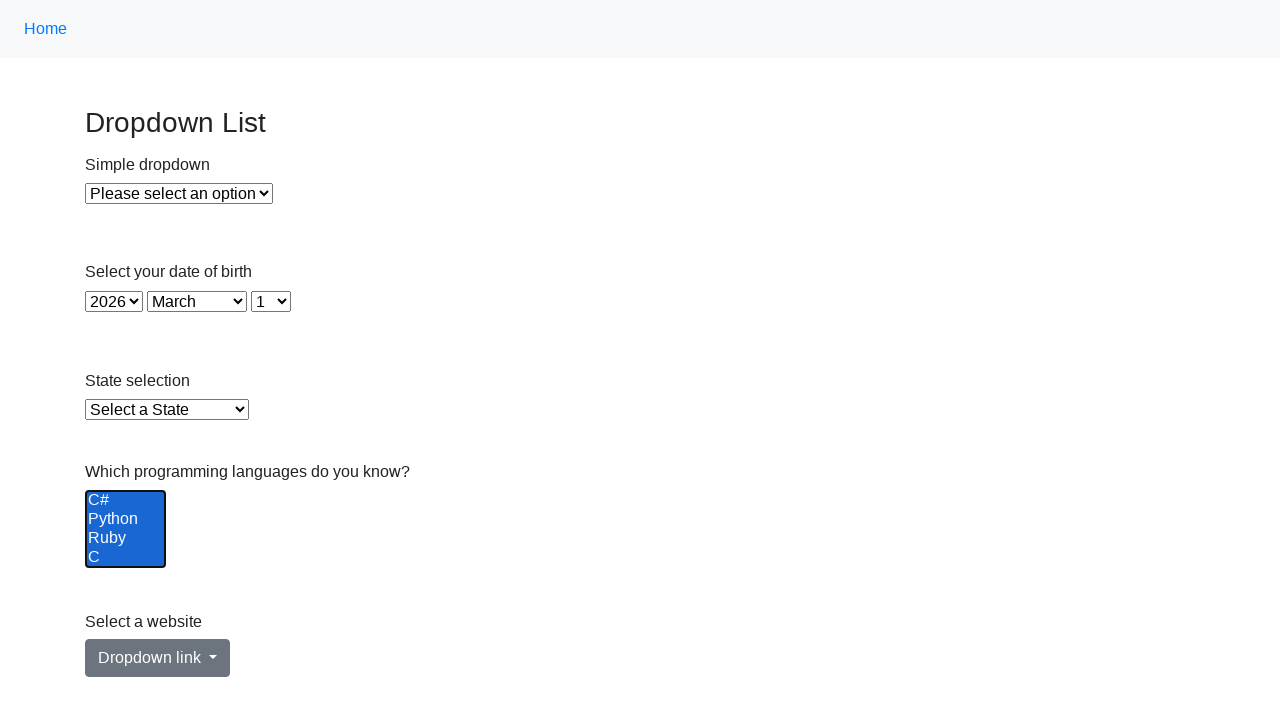

Option 1 is selected: JavaScript
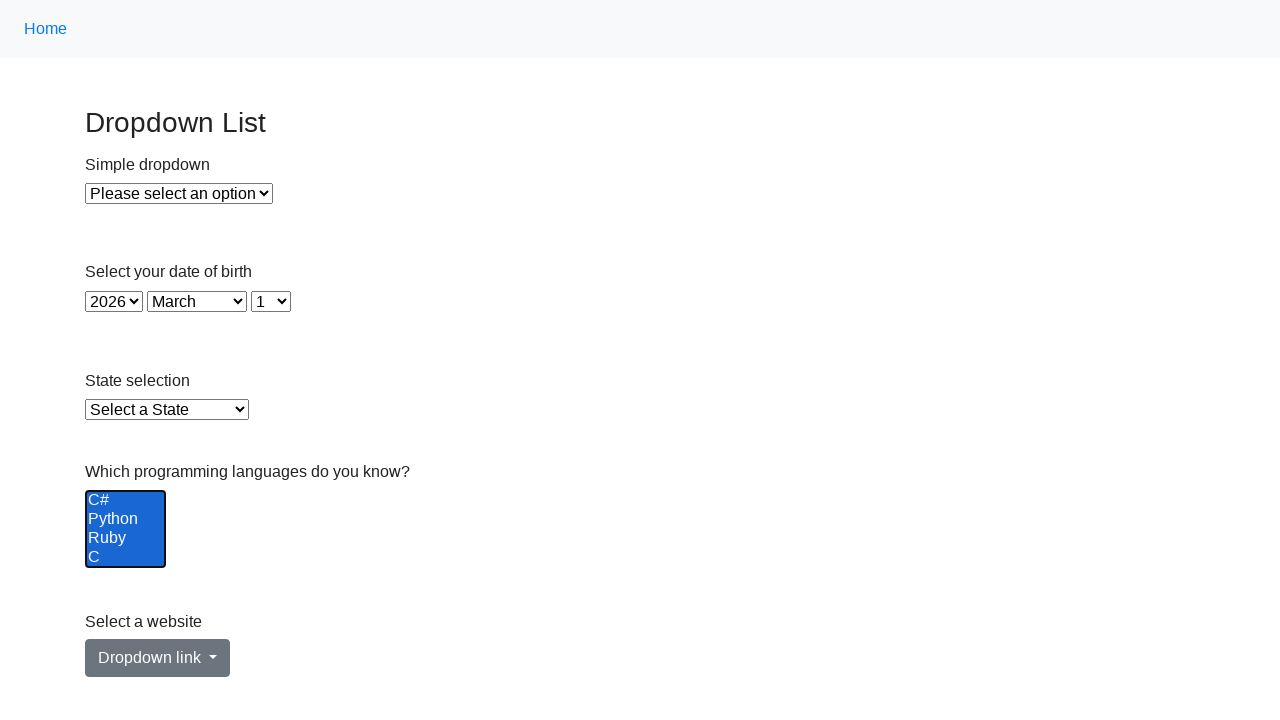

Checking selected state of option 2
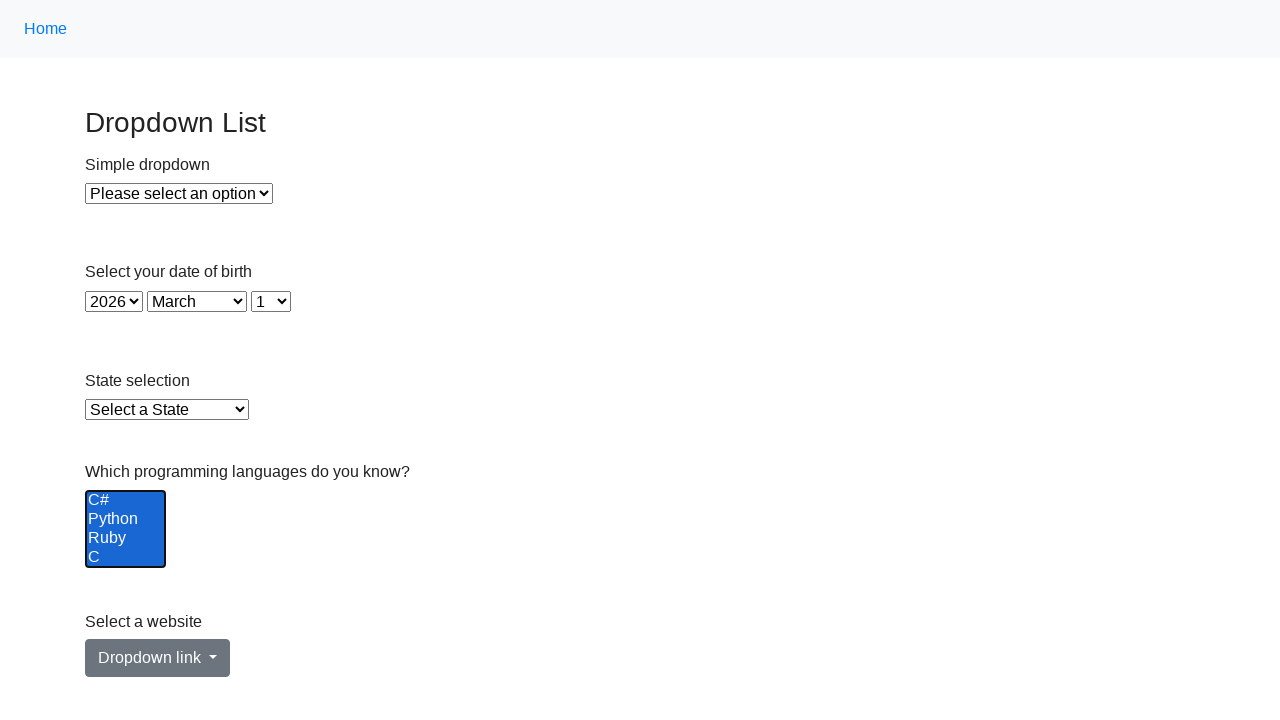

Option 2 is selected: C#
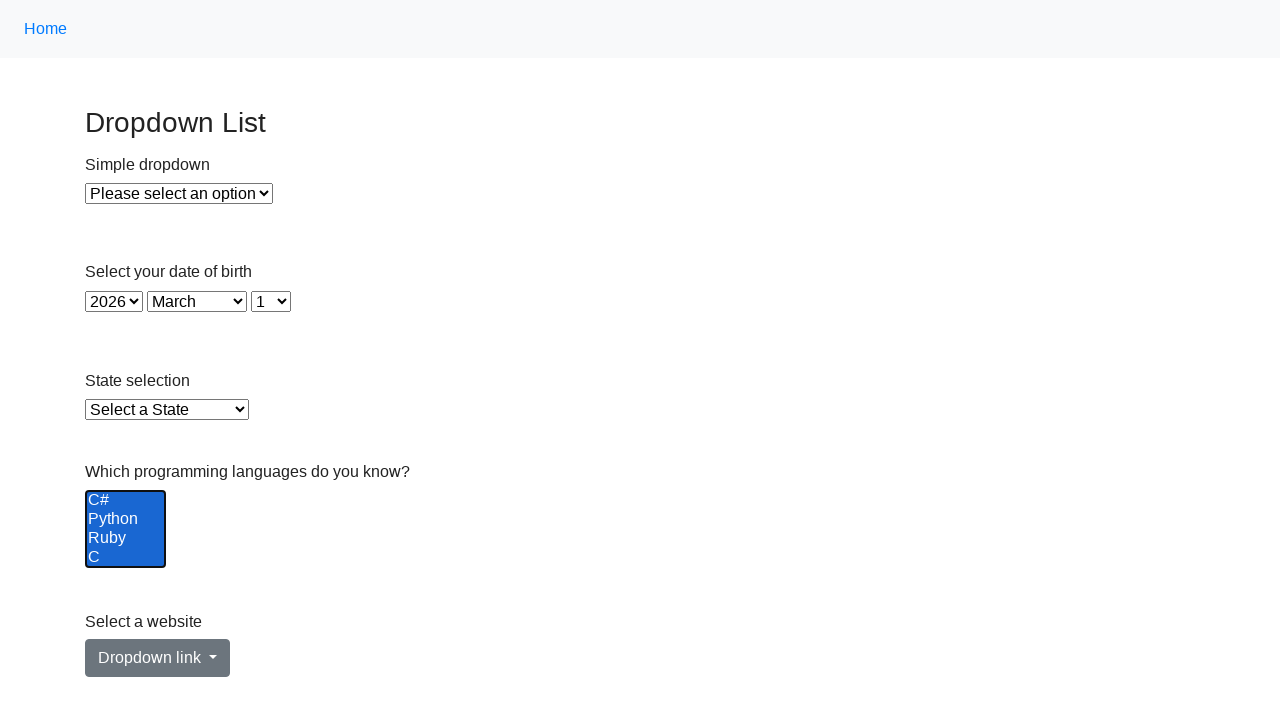

Checking selected state of option 3
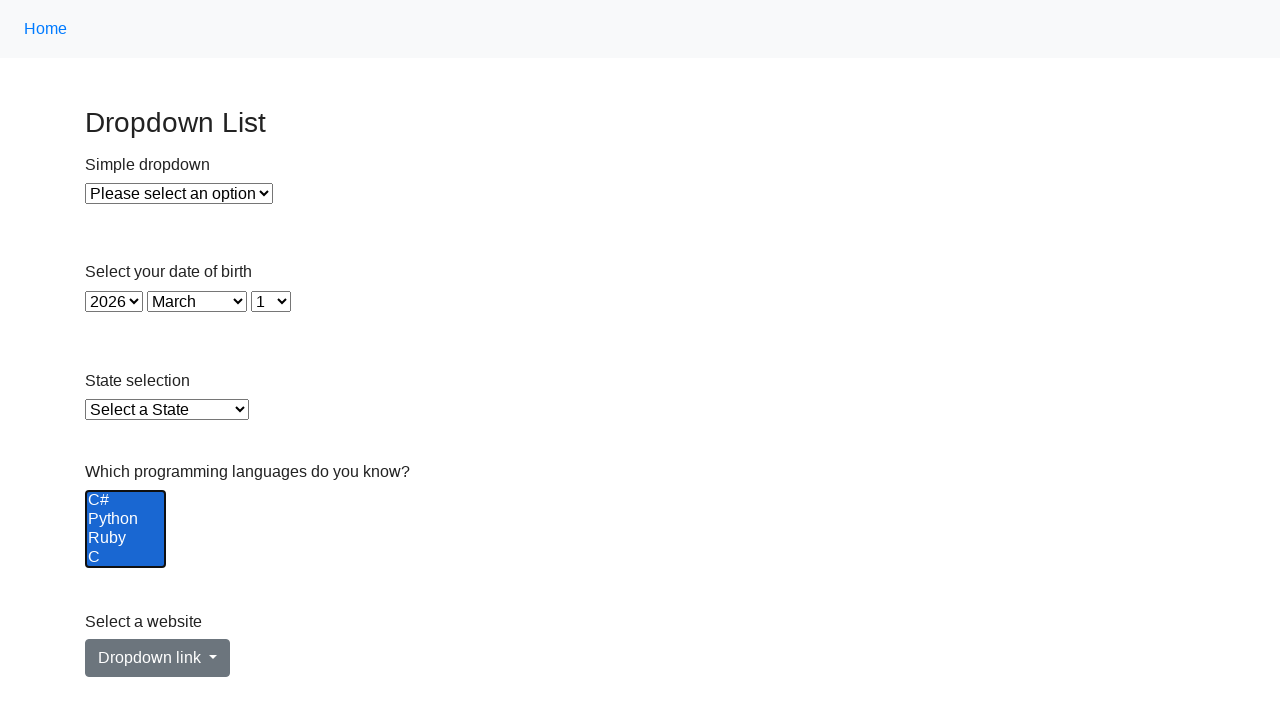

Option 3 is selected: Python
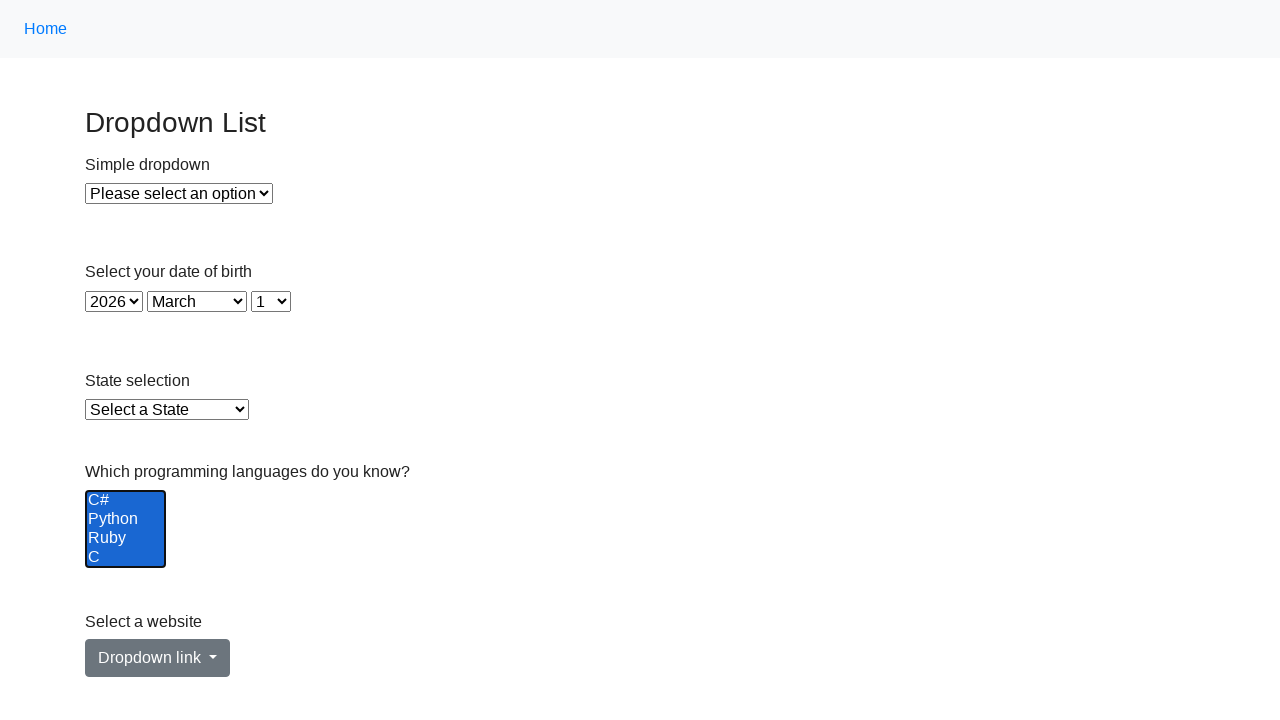

Checking selected state of option 4
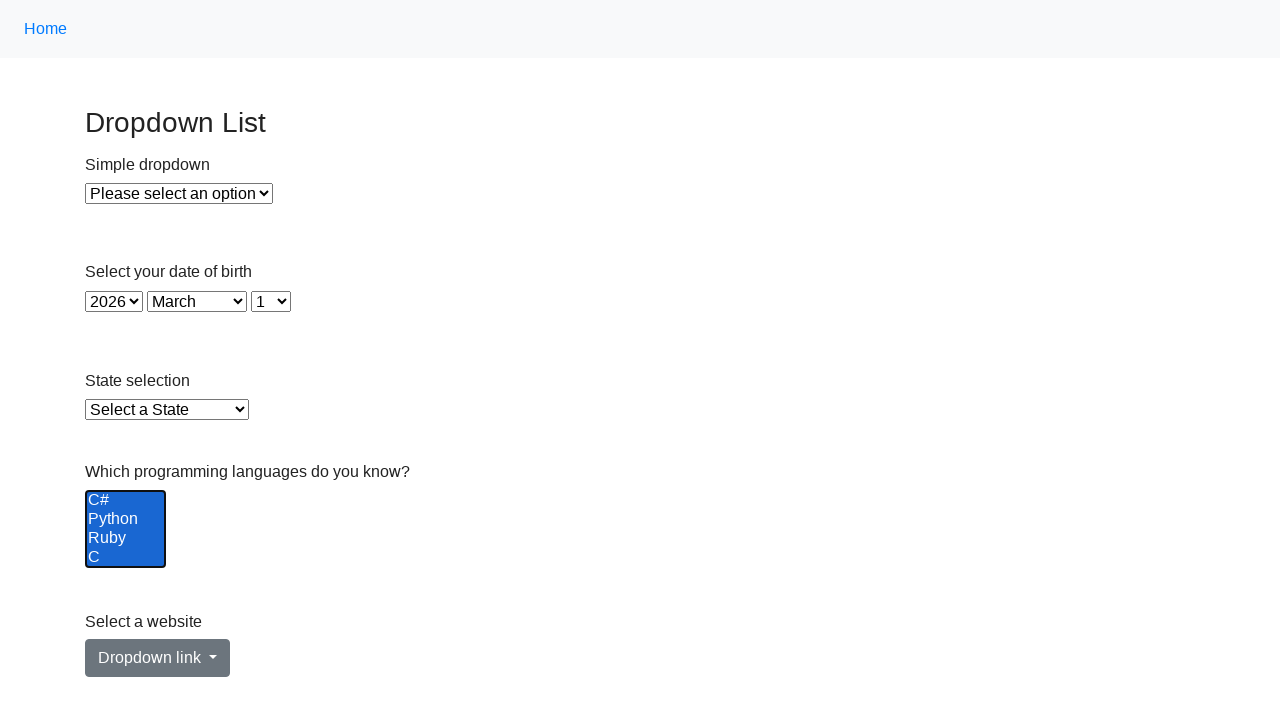

Option 4 is selected: Ruby
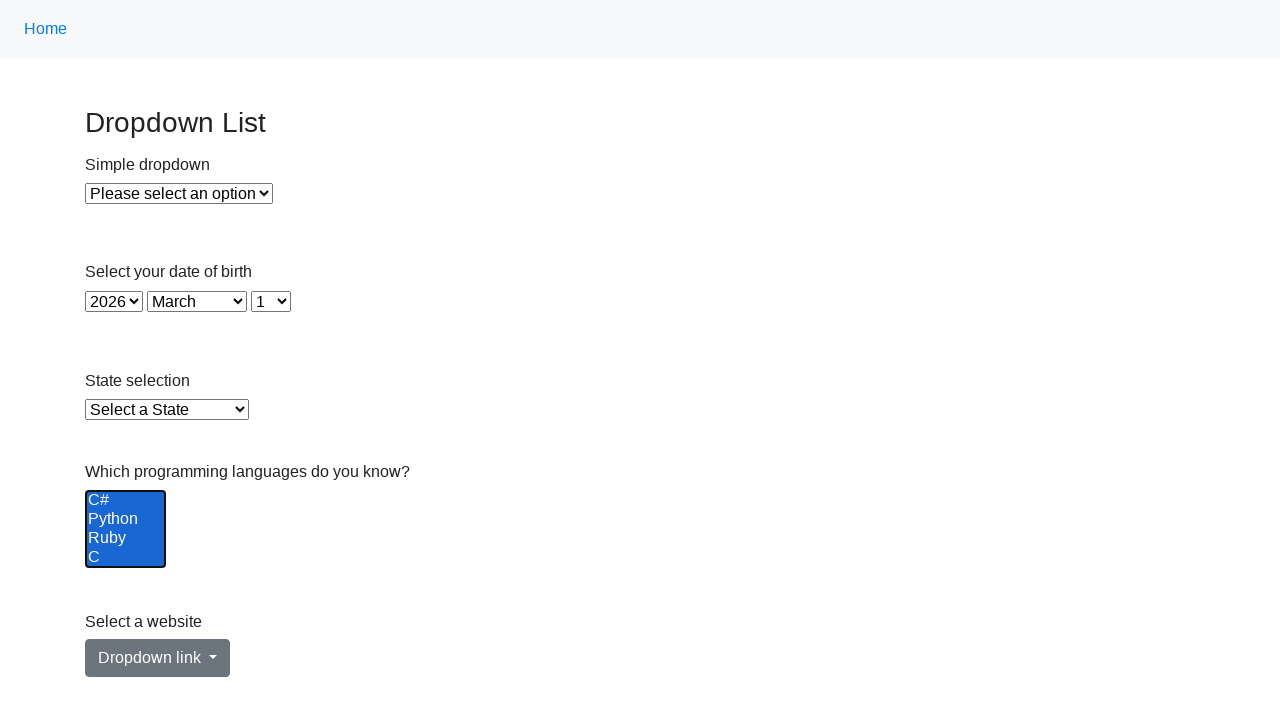

Checking selected state of option 5
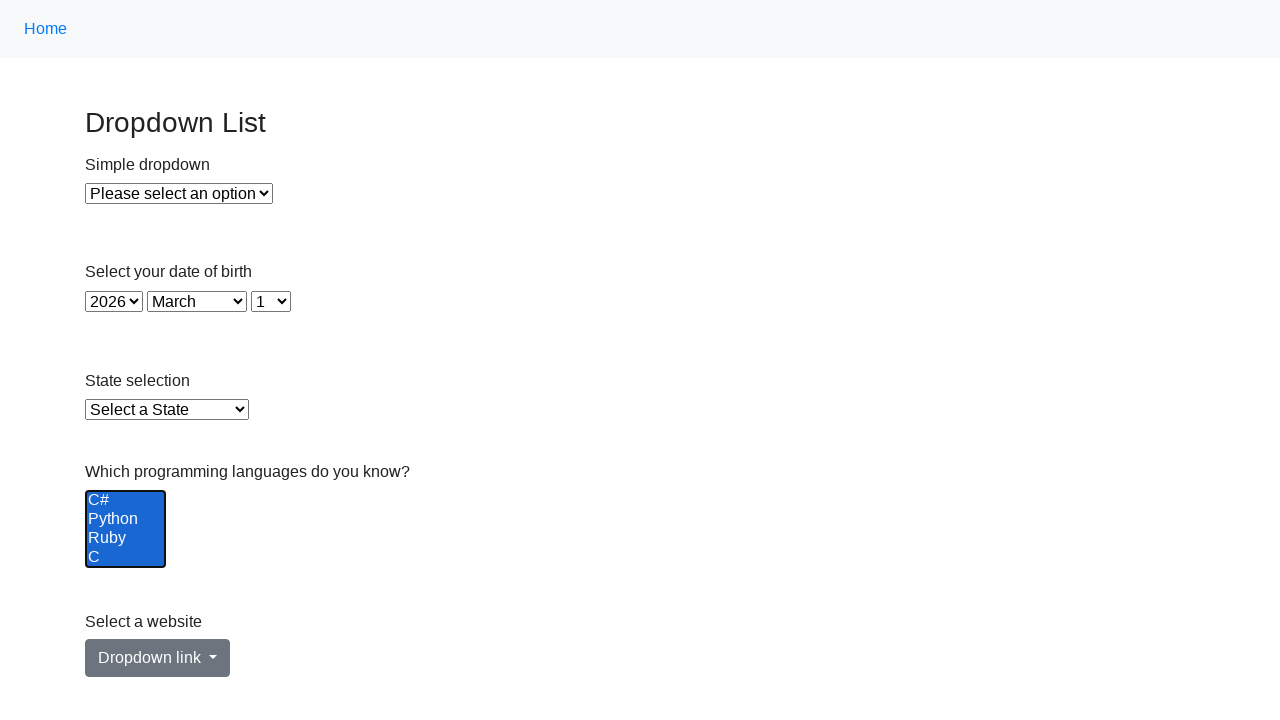

Option 5 is selected: C
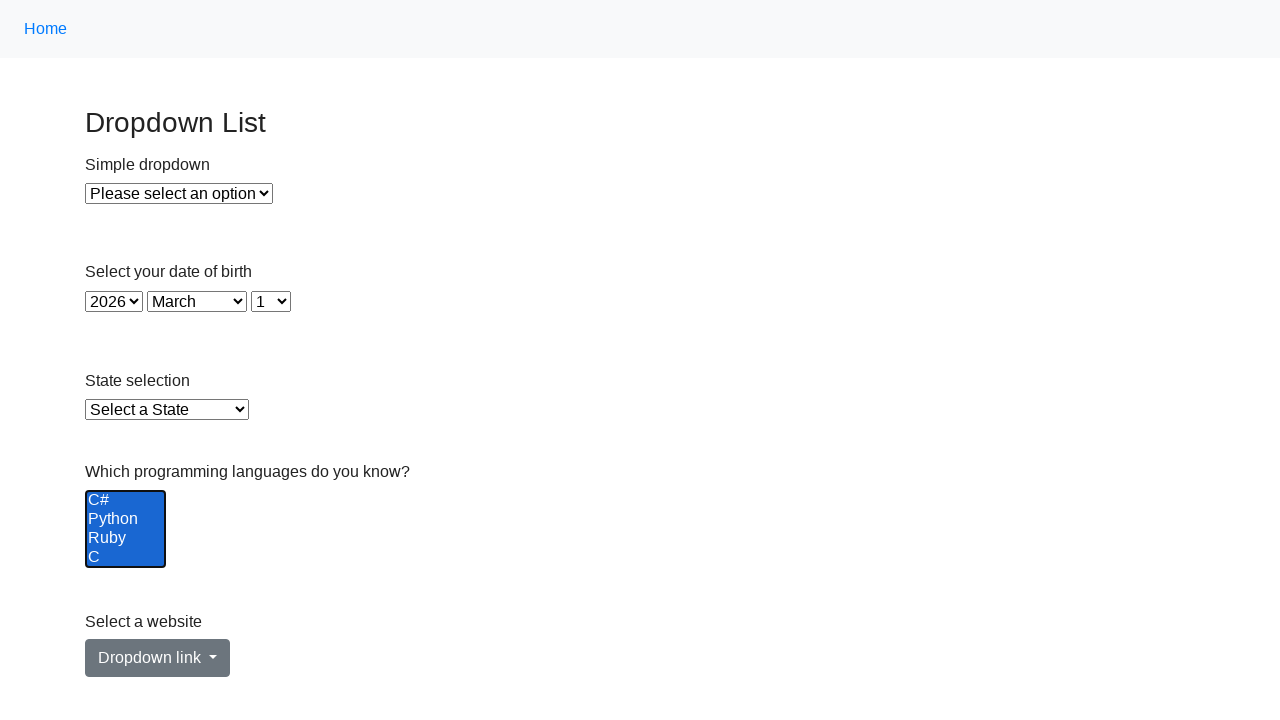

Checking if option 0 is selected for deselection
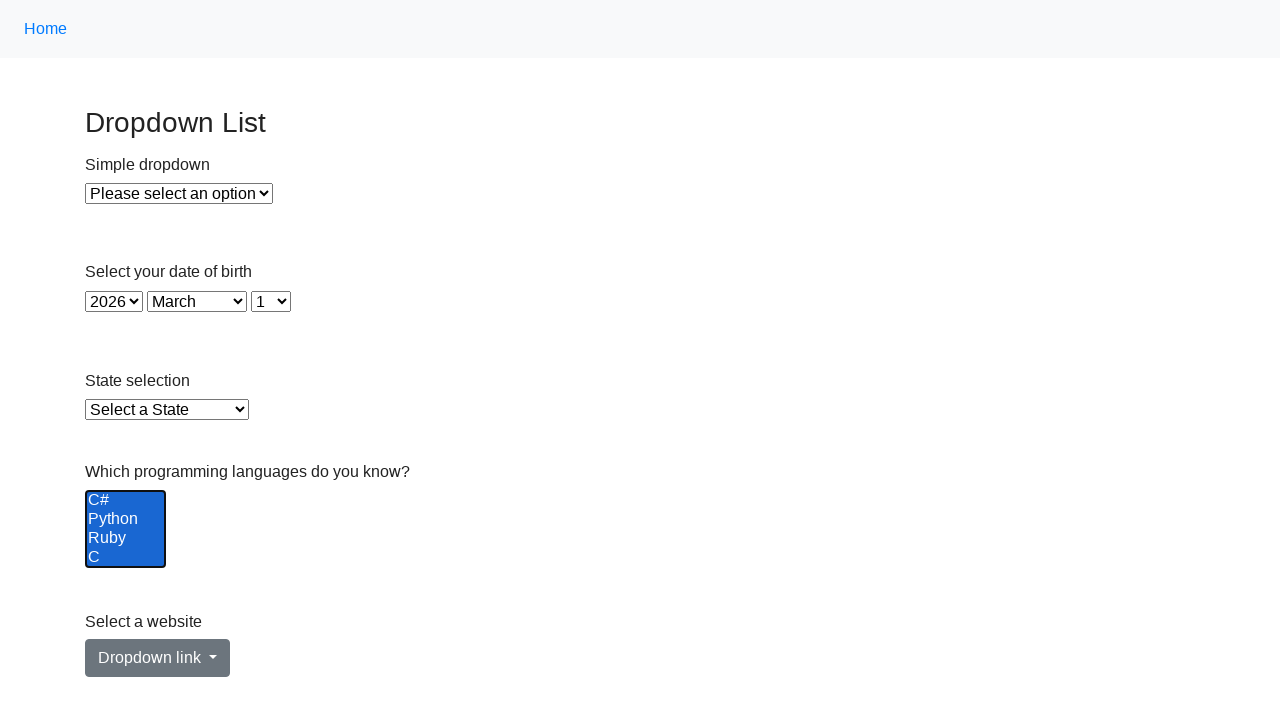

Deselected option 0 using Ctrl+click at (126, 500) on select[name='Languages'] >> option >> nth=0
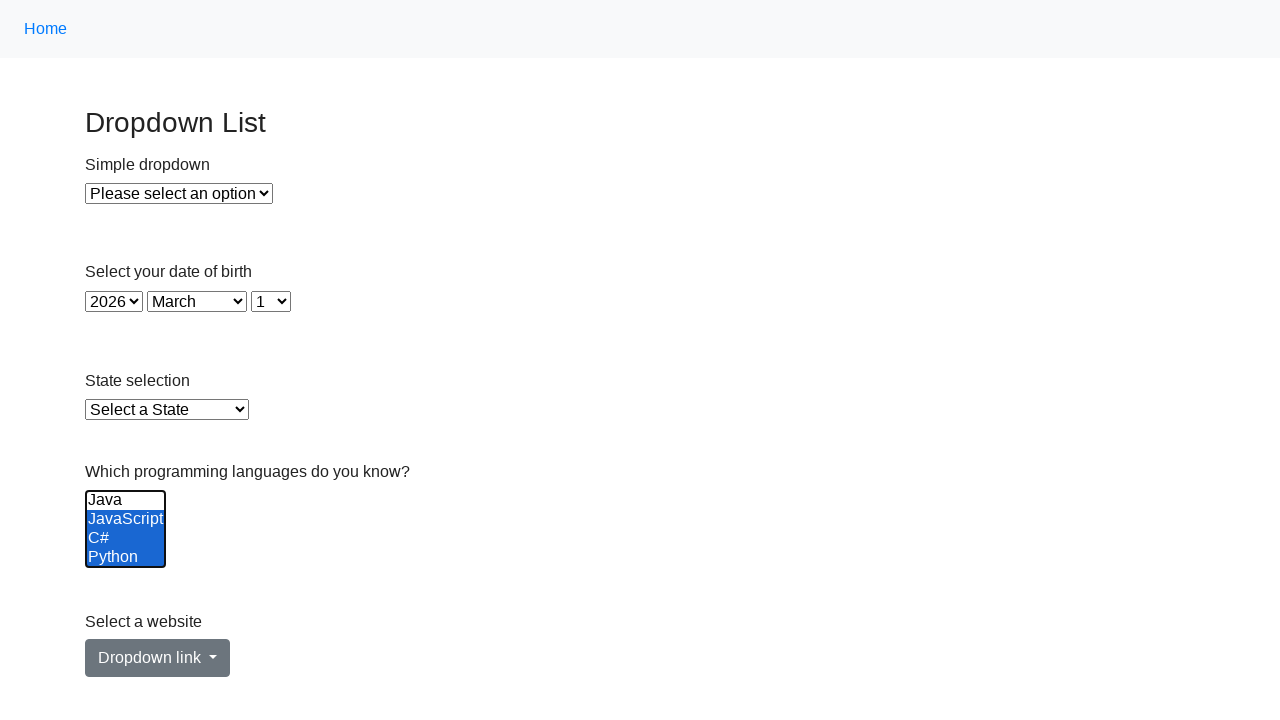

Checking if option 1 is selected for deselection
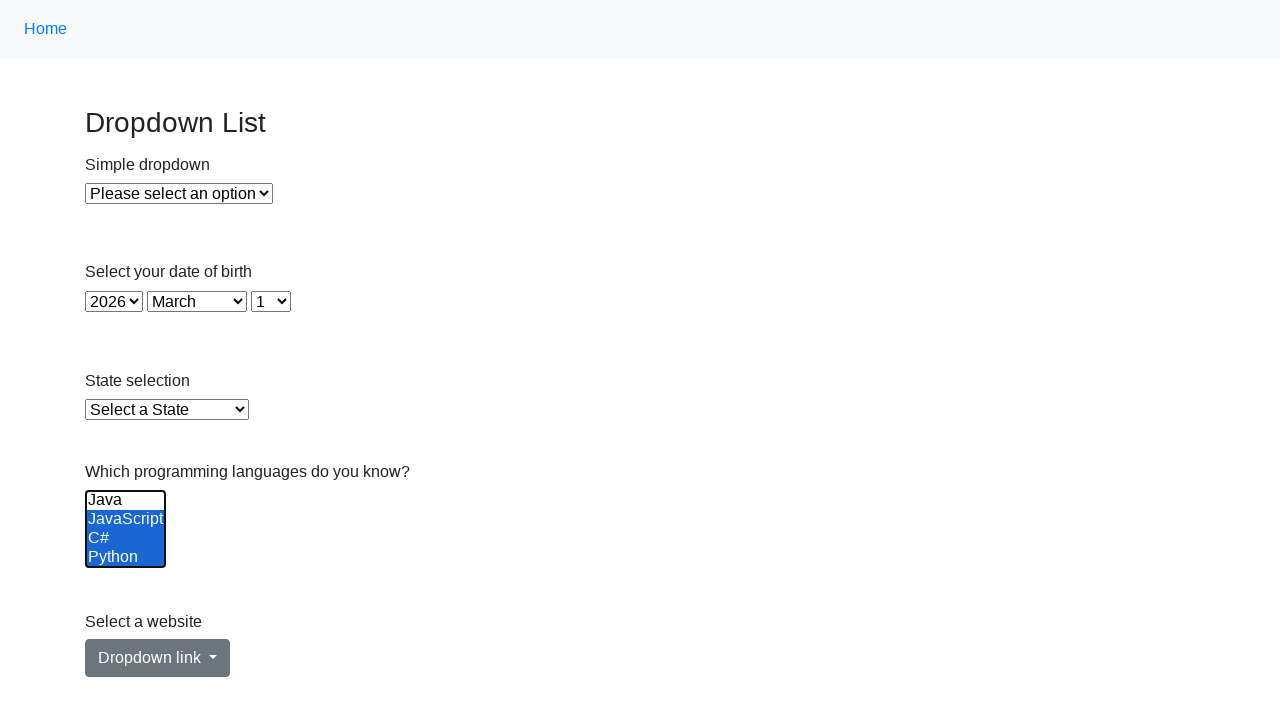

Deselected option 1 using Ctrl+click at (126, 519) on select[name='Languages'] >> option >> nth=1
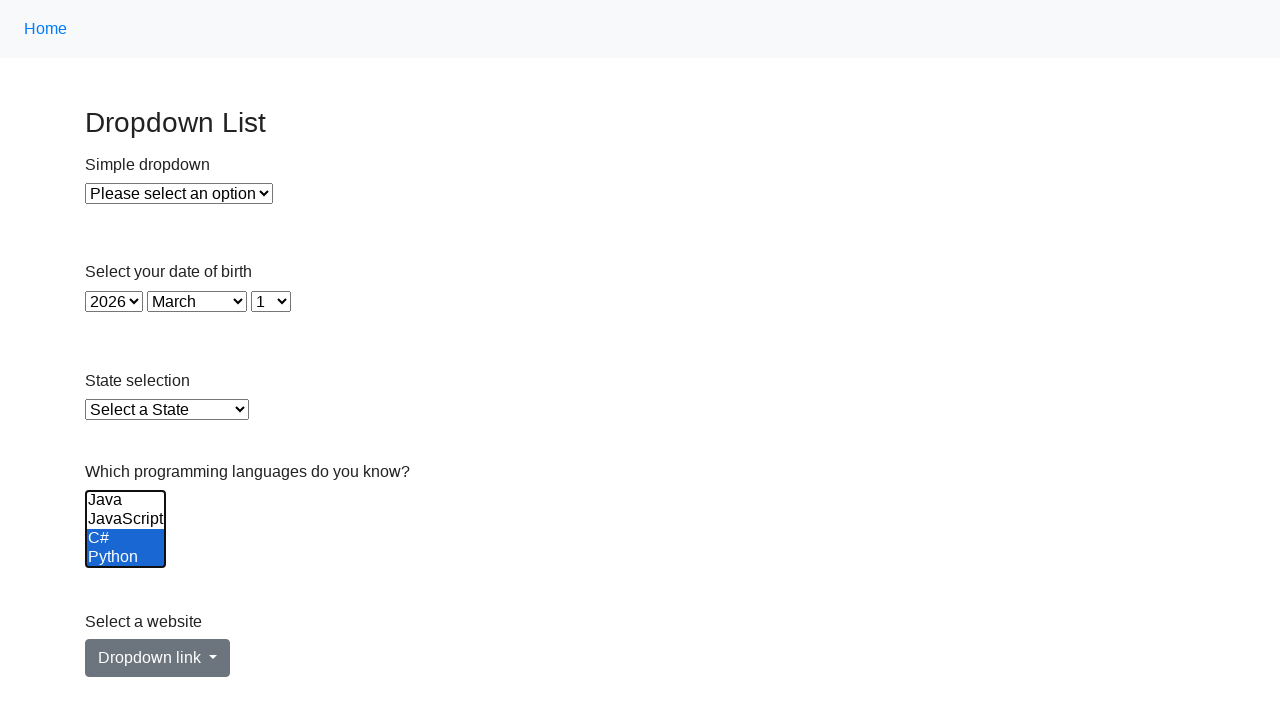

Checking if option 2 is selected for deselection
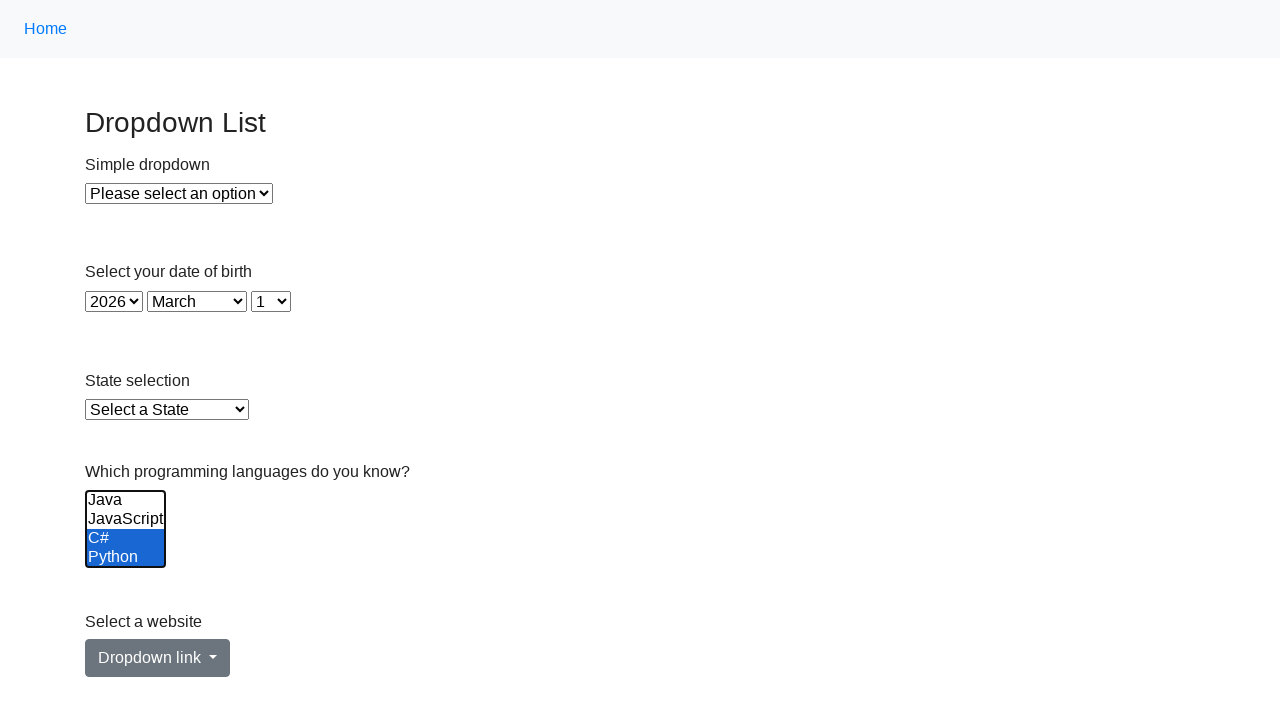

Deselected option 2 using Ctrl+click at (126, 538) on select[name='Languages'] >> option >> nth=2
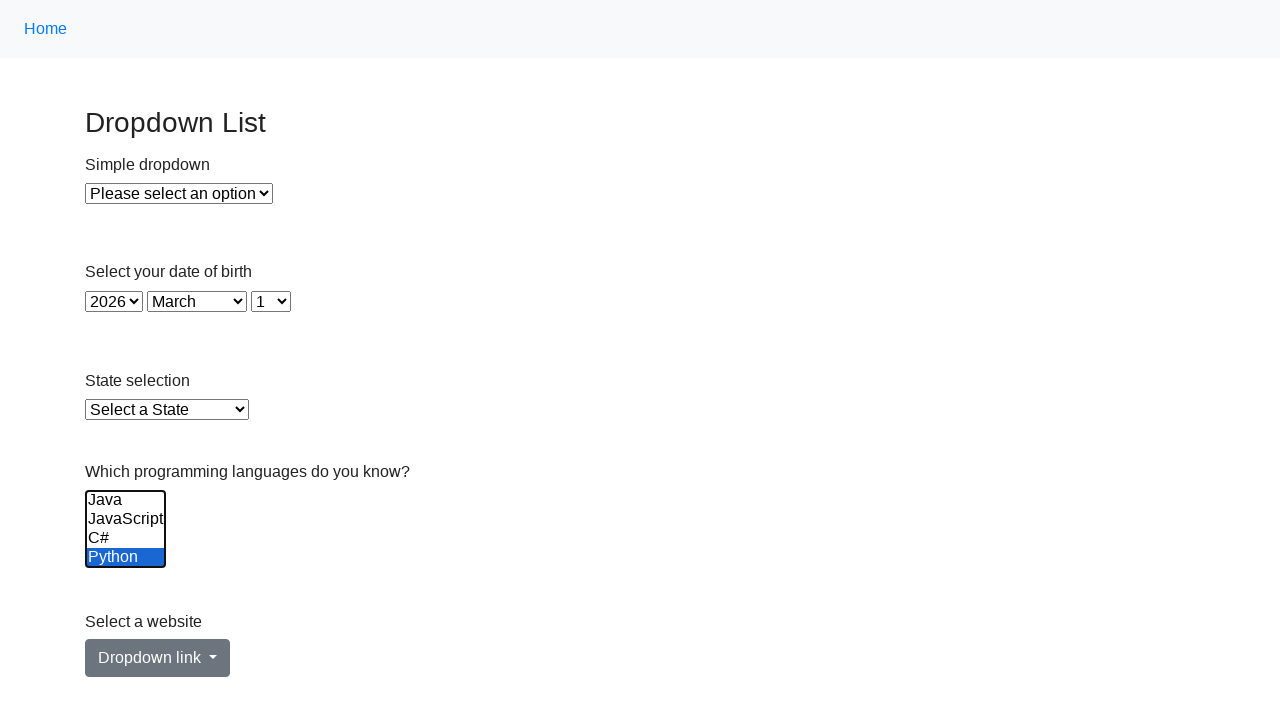

Checking if option 3 is selected for deselection
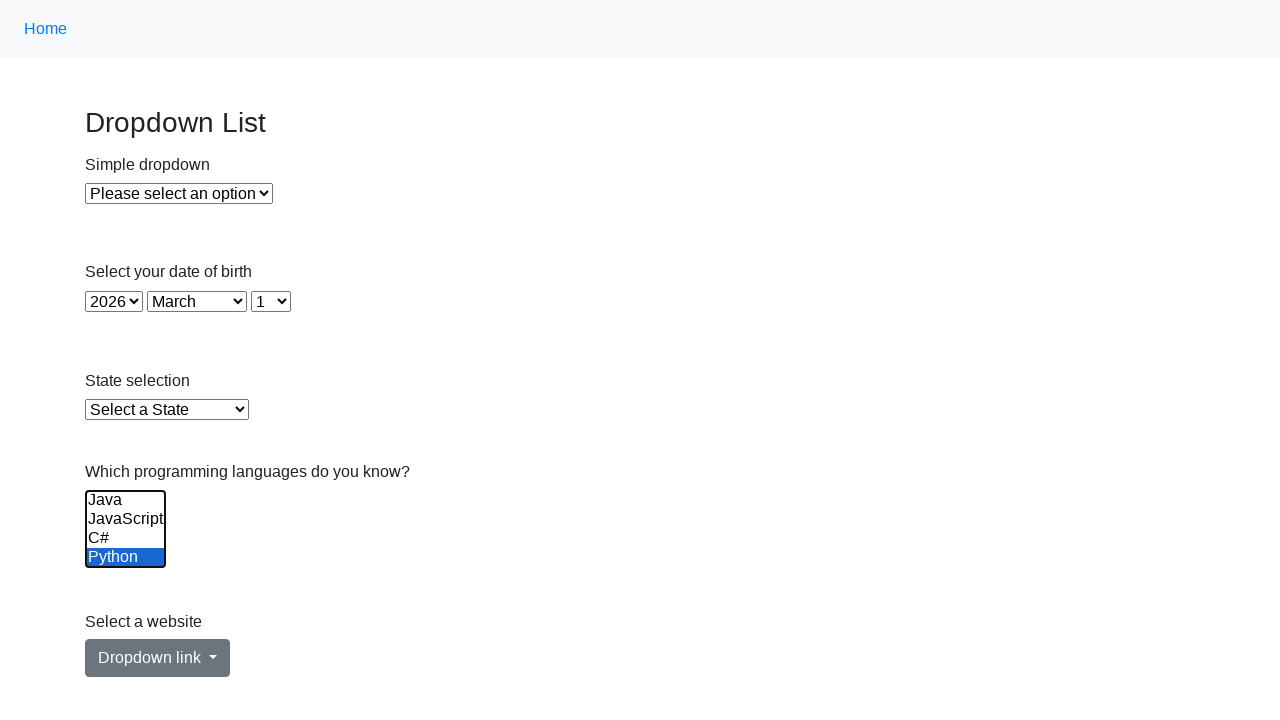

Deselected option 3 using Ctrl+click at (126, 558) on select[name='Languages'] >> option >> nth=3
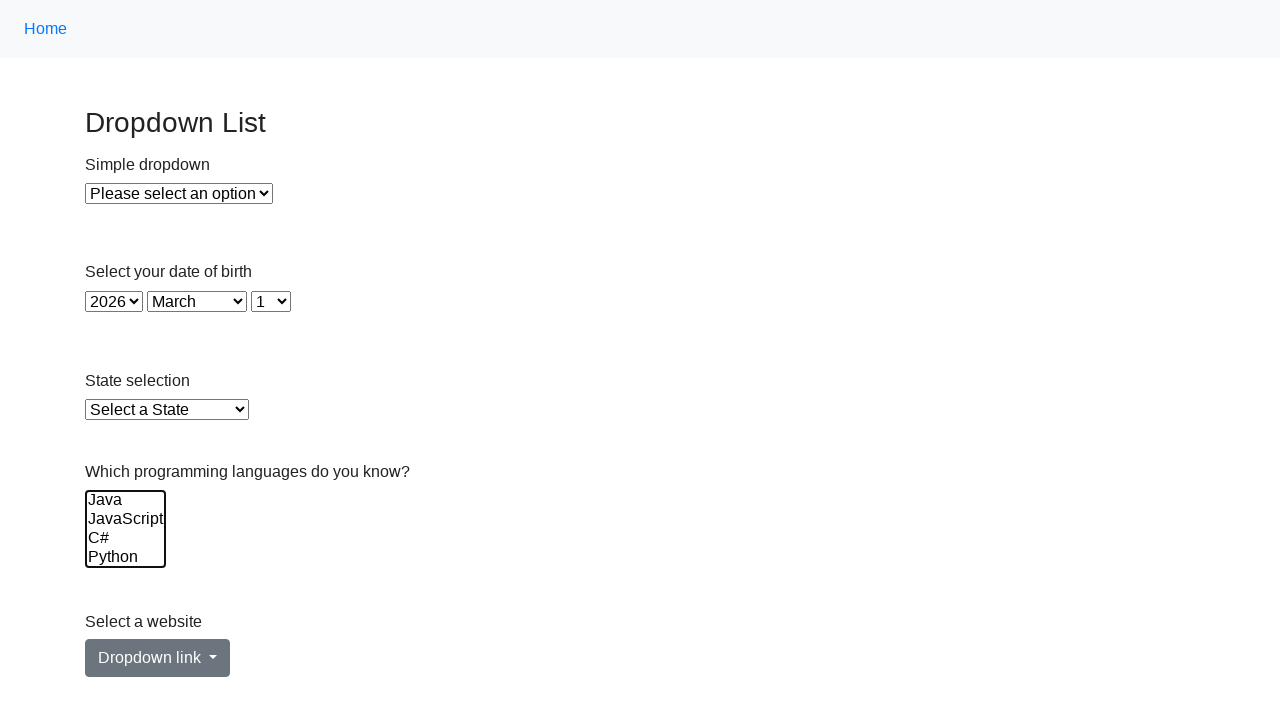

Checking if option 4 is selected for deselection
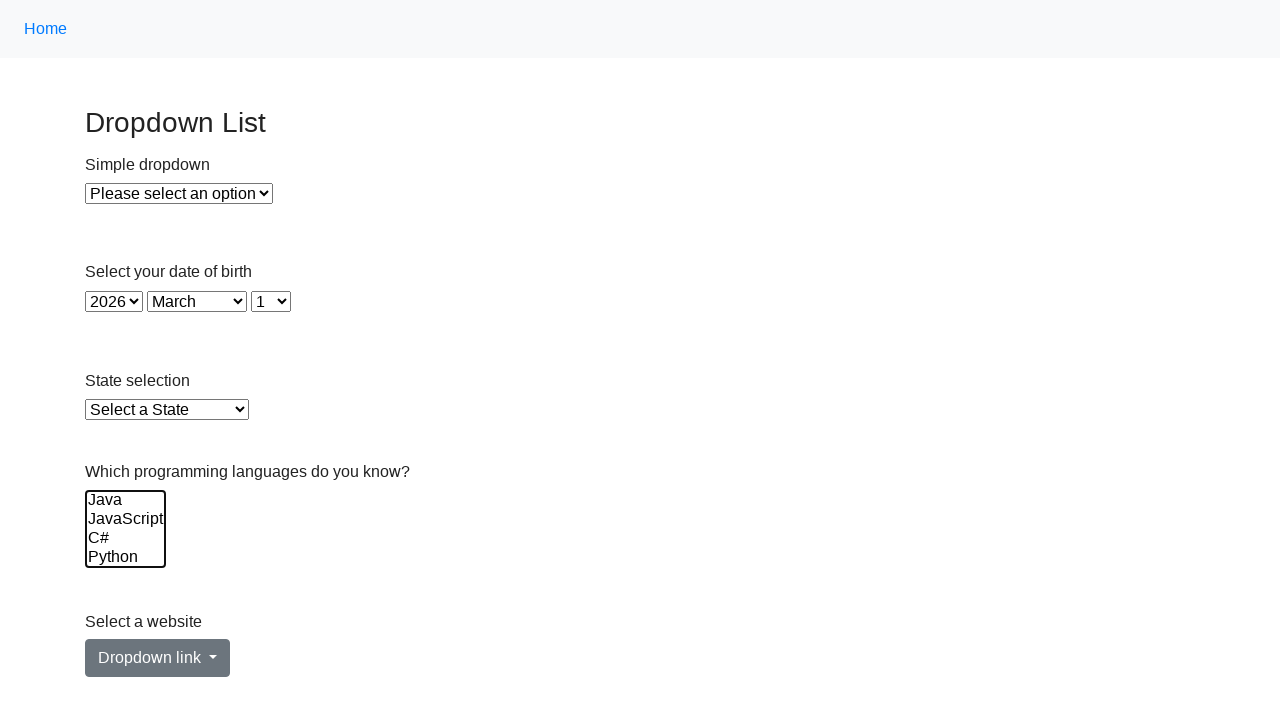

Deselected option 4 using Ctrl+click at (126, 539) on select[name='Languages'] >> option >> nth=4
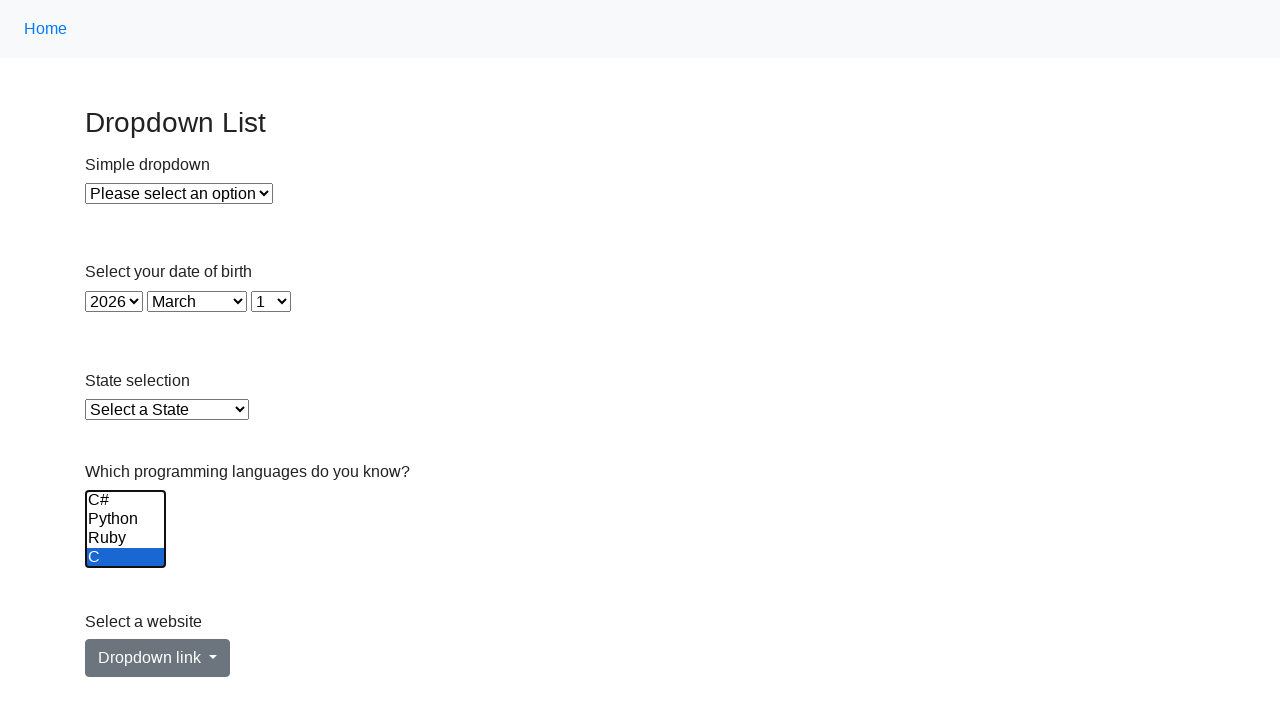

Checking if option 5 is selected for deselection
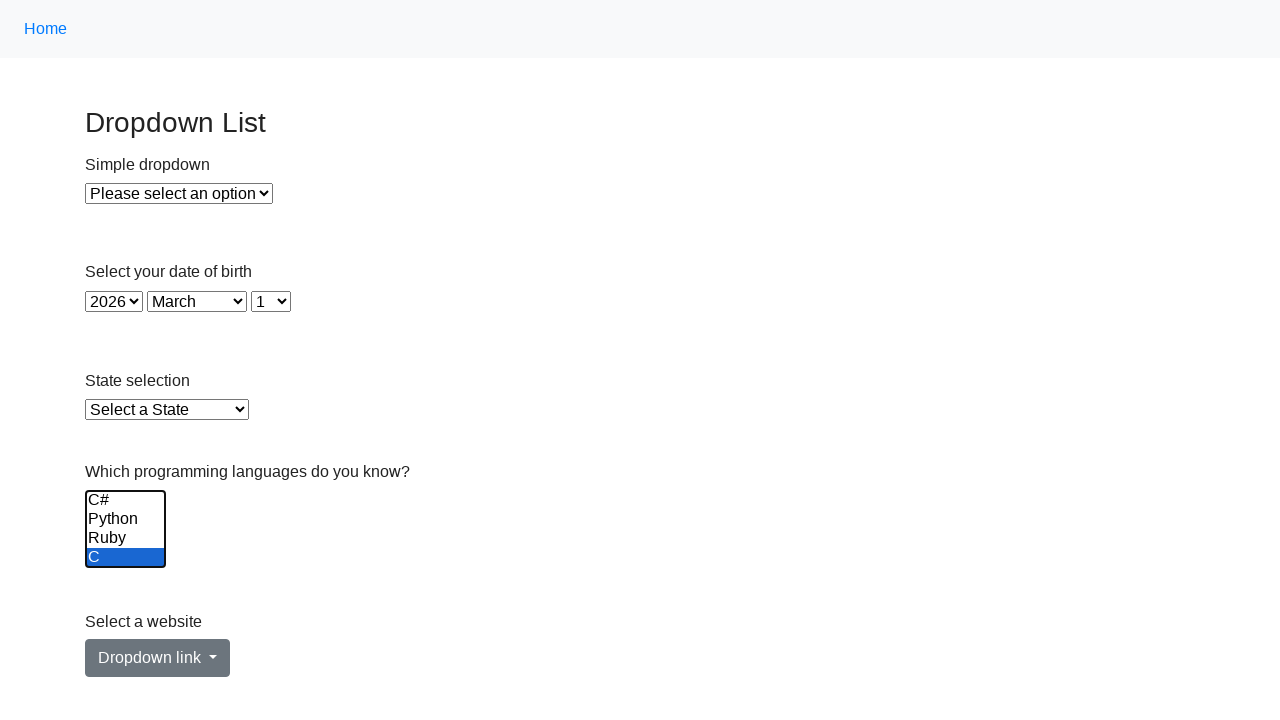

Deselected option 5 using Ctrl+click at (126, 558) on select[name='Languages'] >> option >> nth=5
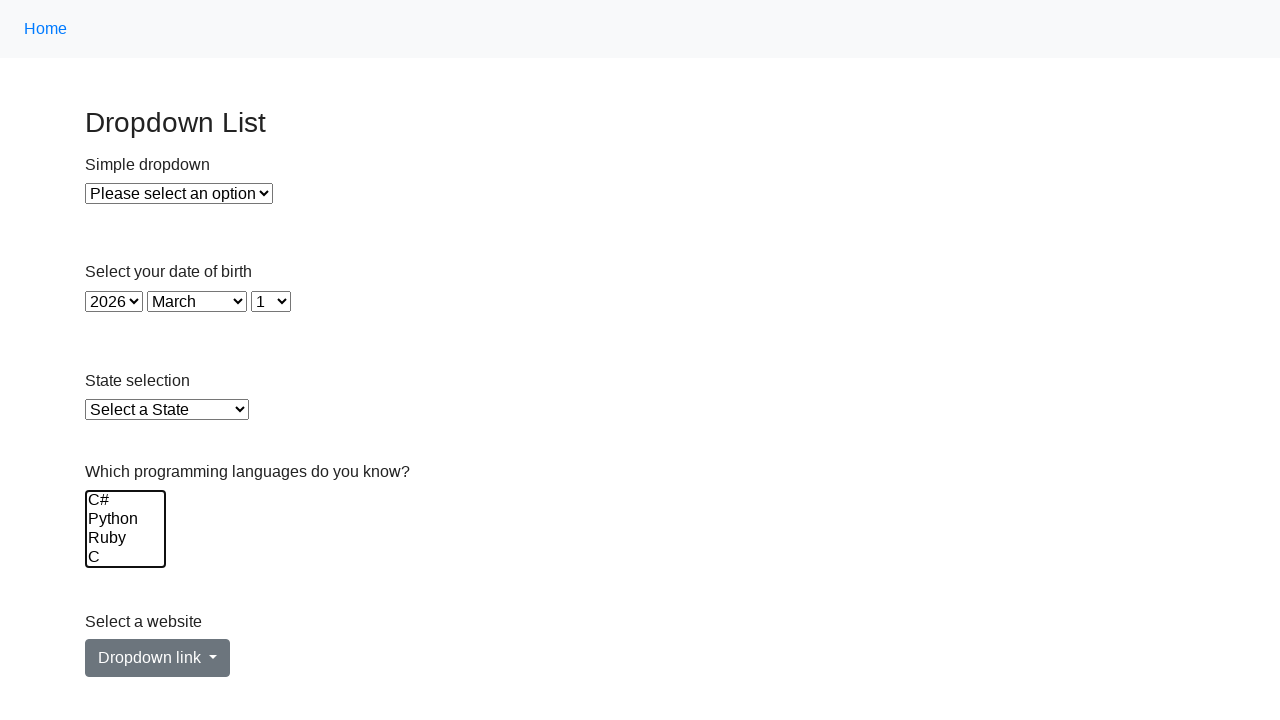

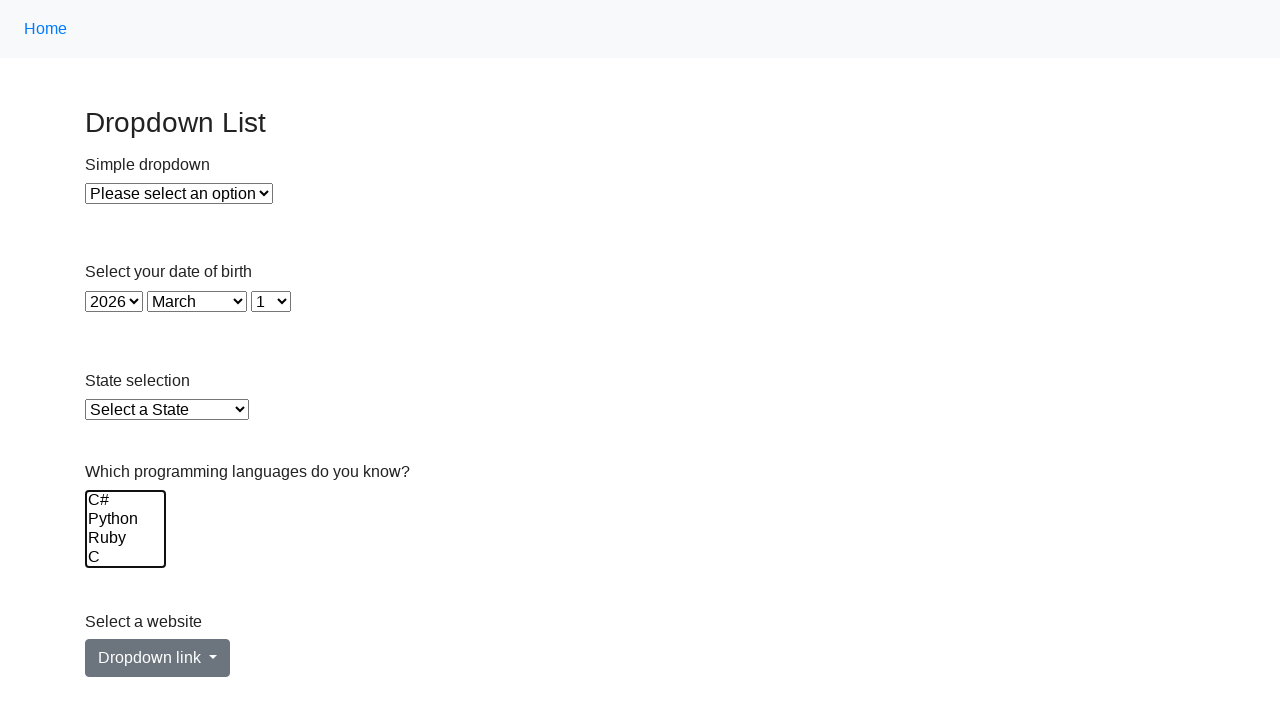